Tests clearing the complete state of all items by checking and unchecking the toggle-all

Starting URL: https://demo.playwright.dev/todomvc

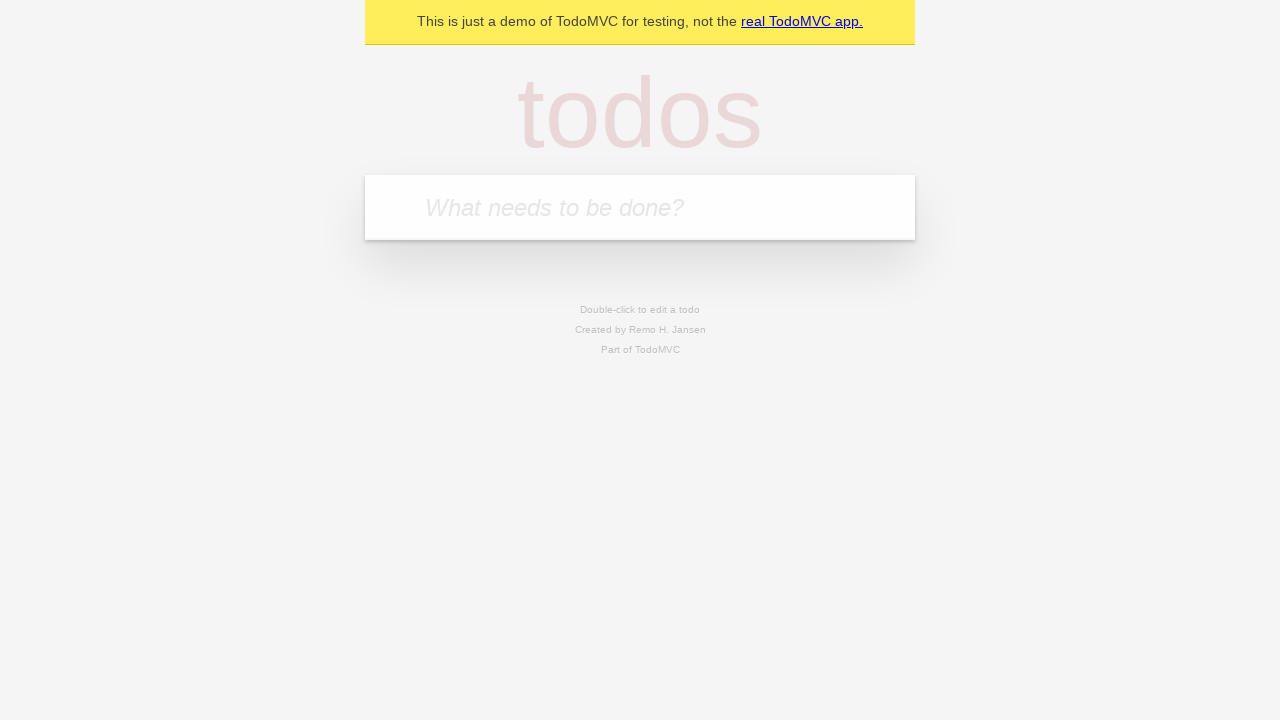

Filled todo input with 'buy some cheese' on internal:attr=[placeholder="What needs to be done?"i]
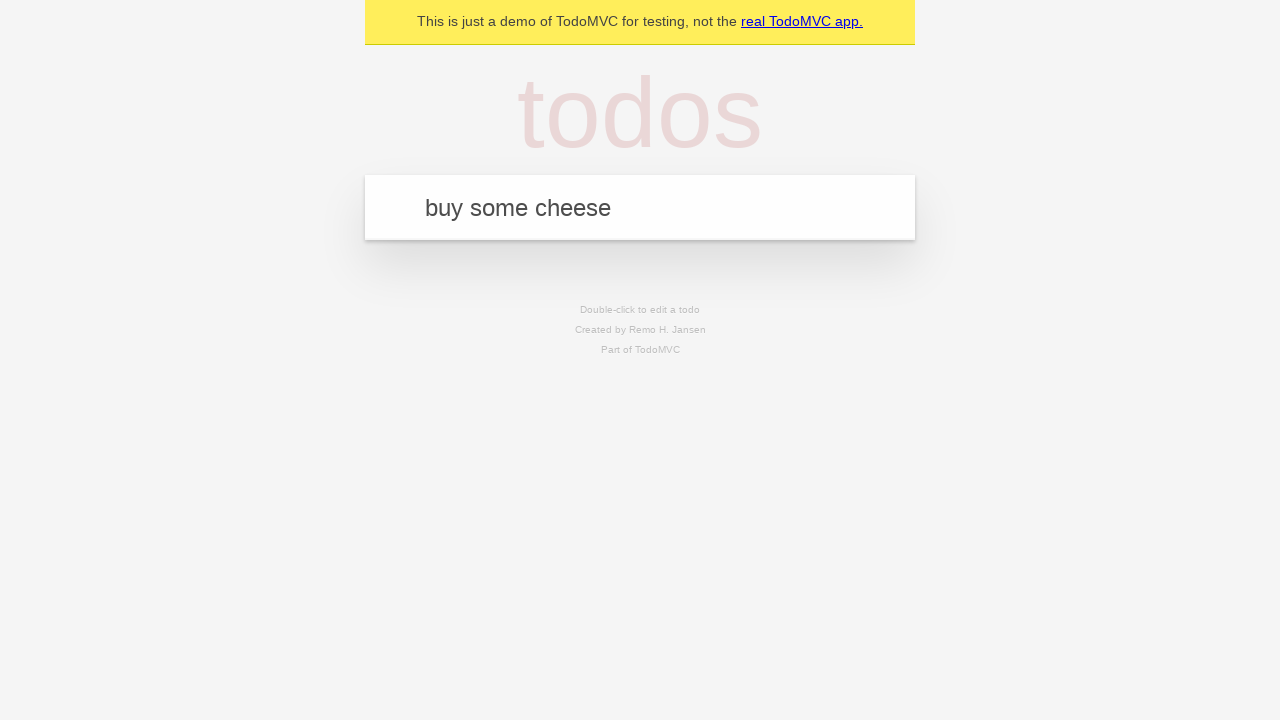

Pressed Enter to create todo 'buy some cheese' on internal:attr=[placeholder="What needs to be done?"i]
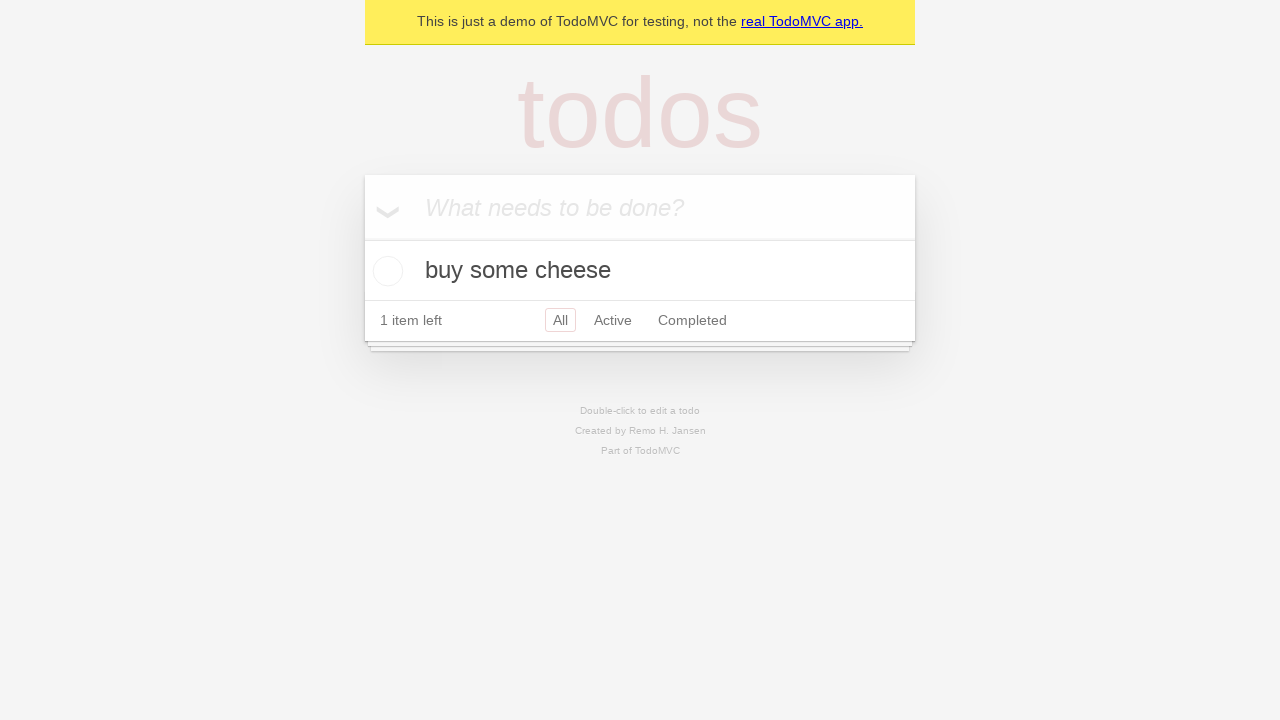

Filled todo input with 'feed the cat' on internal:attr=[placeholder="What needs to be done?"i]
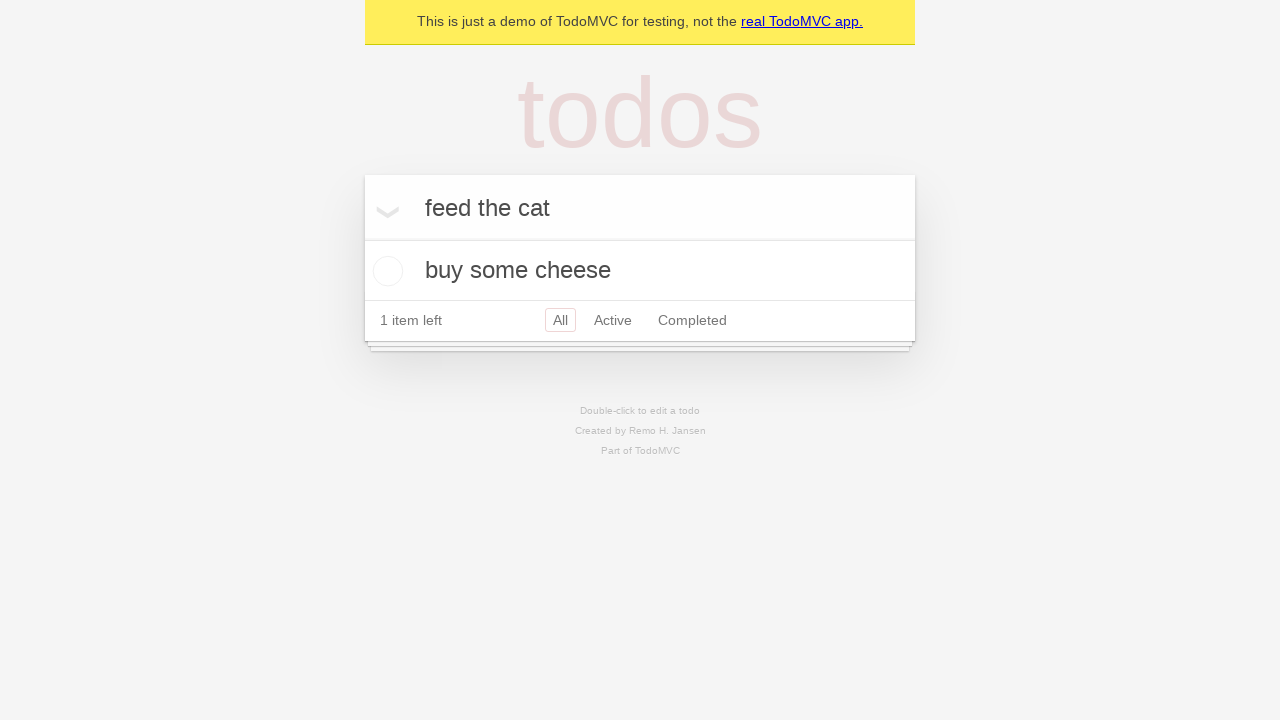

Pressed Enter to create todo 'feed the cat' on internal:attr=[placeholder="What needs to be done?"i]
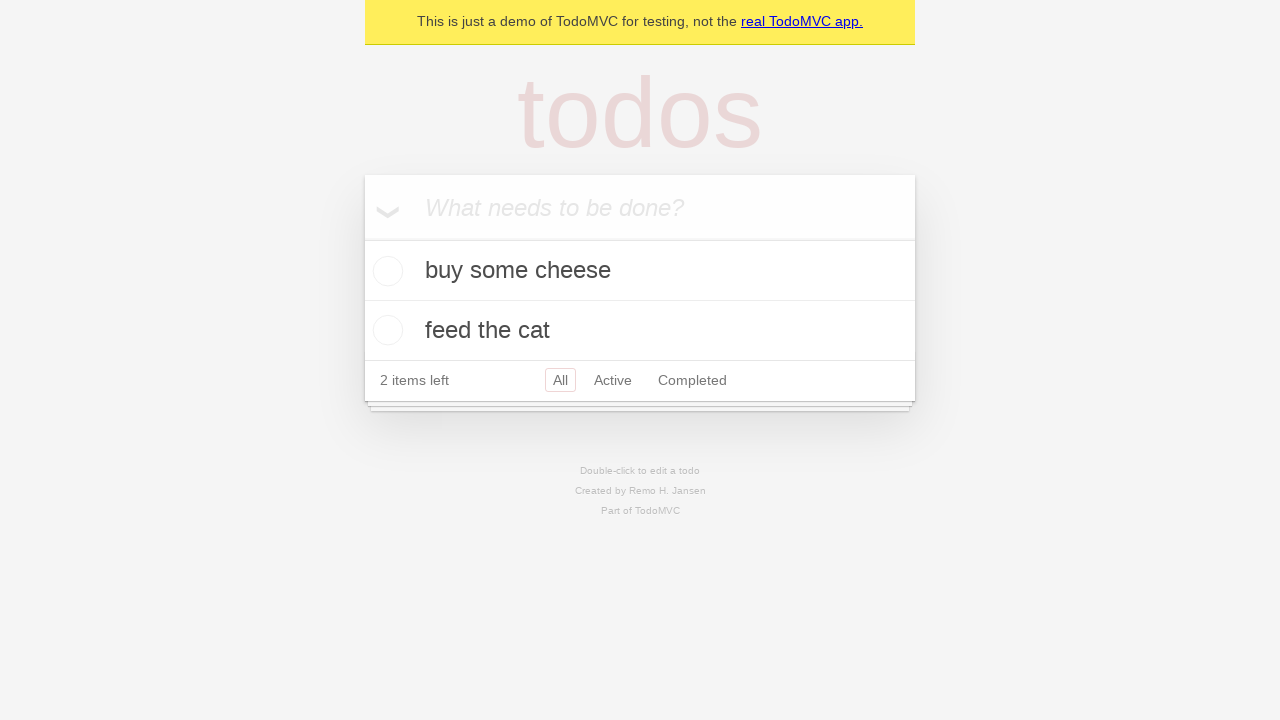

Filled todo input with 'book a doctors appointment' on internal:attr=[placeholder="What needs to be done?"i]
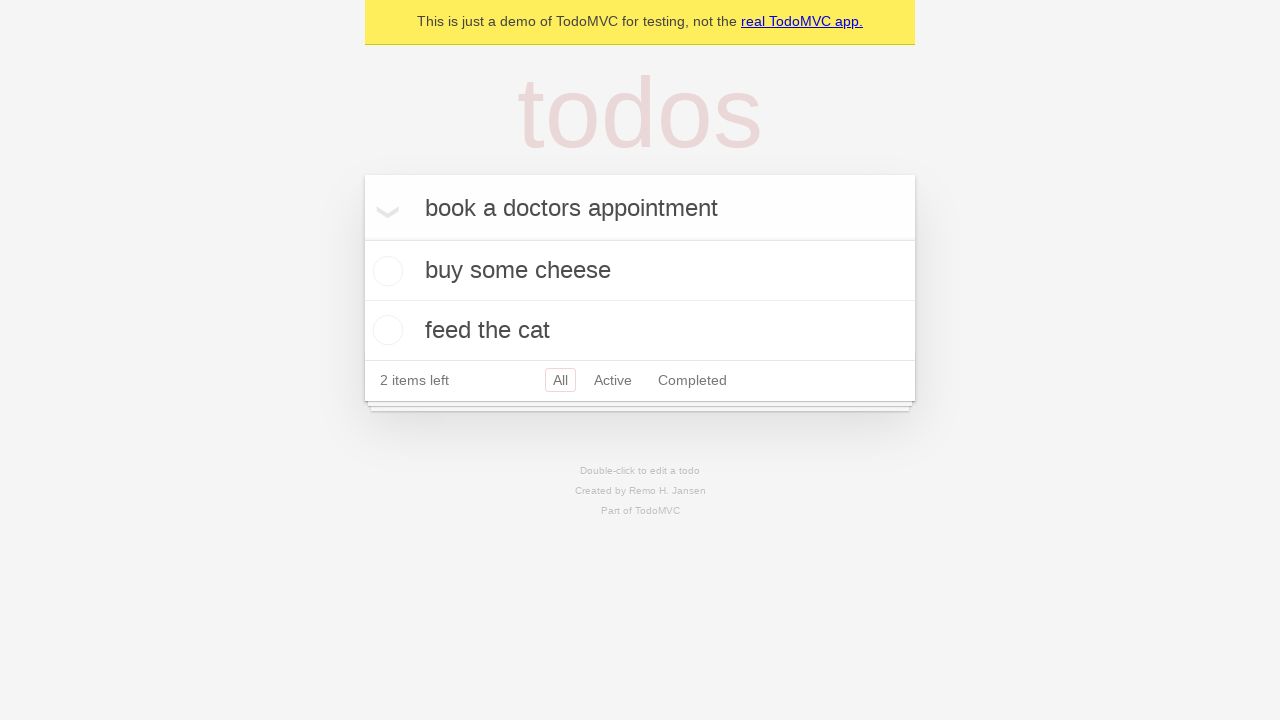

Pressed Enter to create todo 'book a doctors appointment' on internal:attr=[placeholder="What needs to be done?"i]
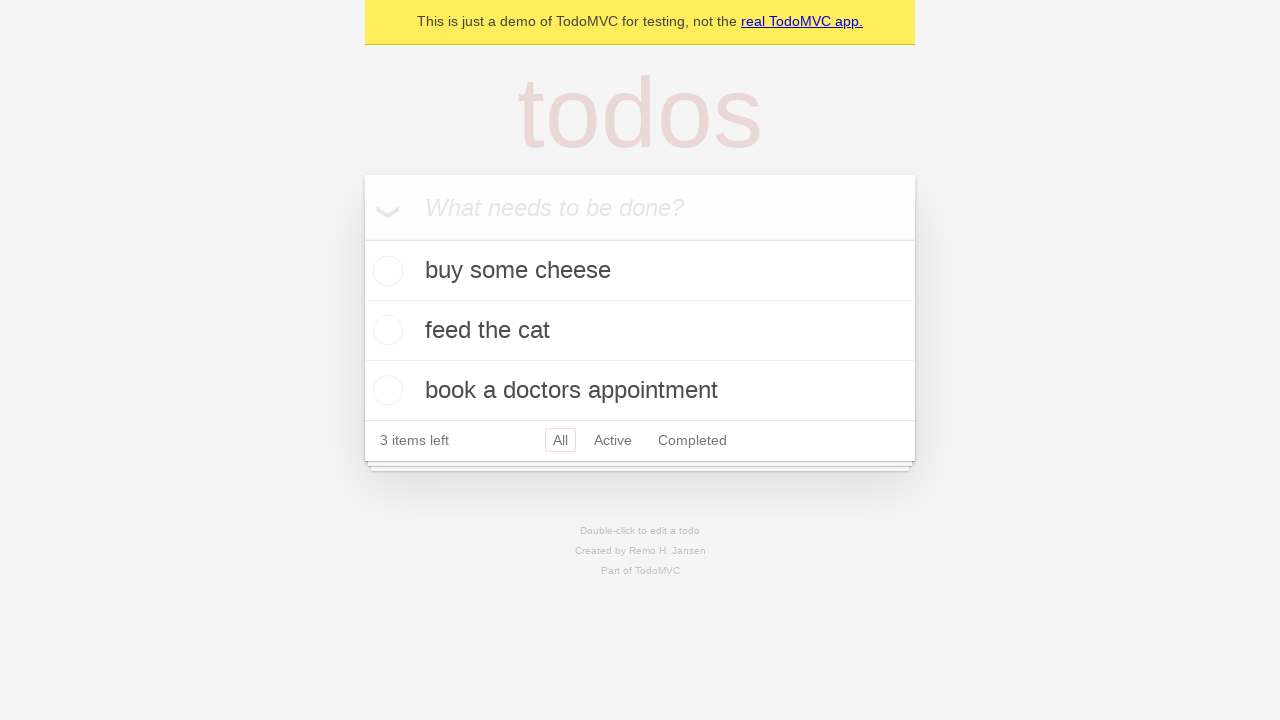

Checked toggle-all to mark all todos as complete at (362, 238) on internal:label="Mark all as complete"i
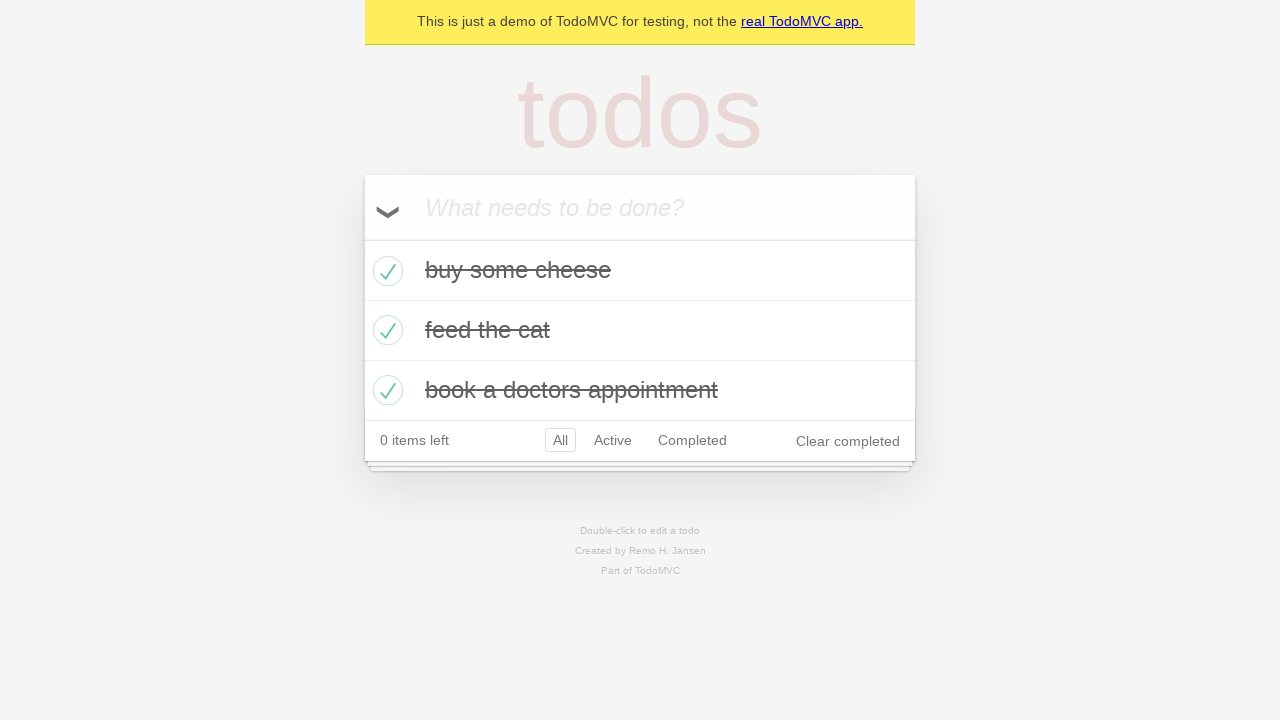

Unchecked toggle-all to clear complete state of all todos at (362, 238) on internal:label="Mark all as complete"i
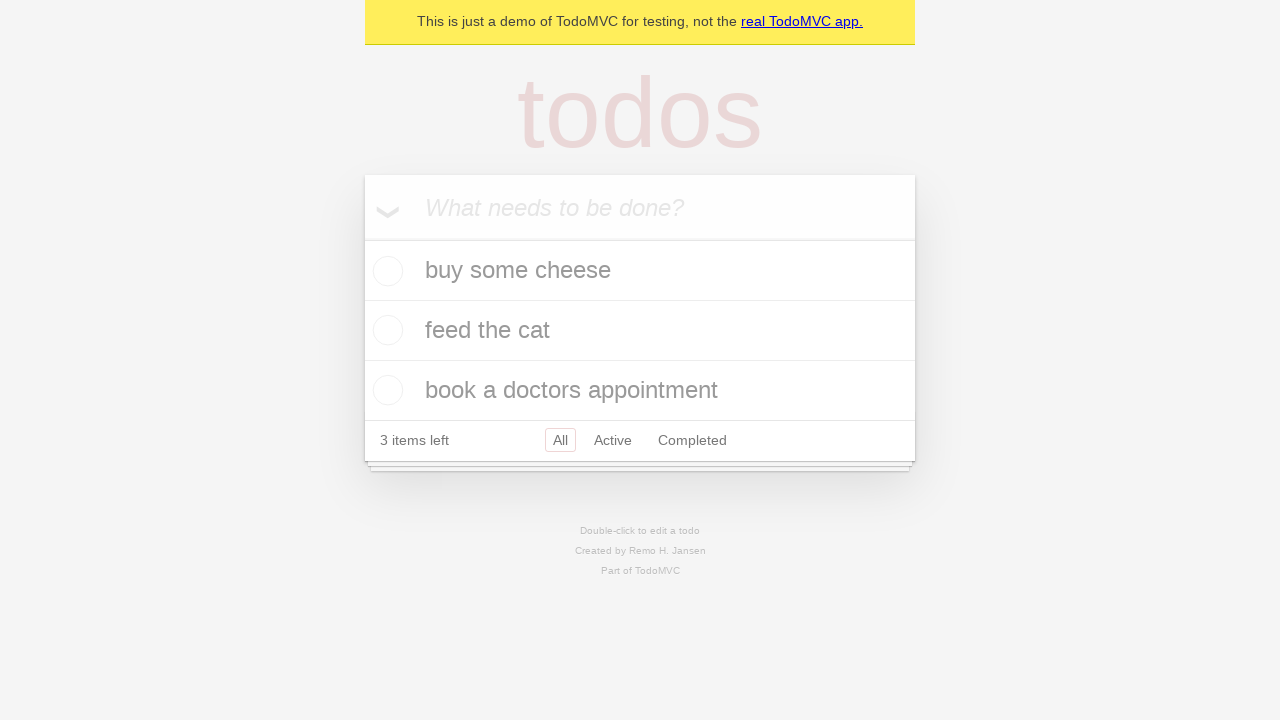

Waited for todo items to be visible in uncompleted state
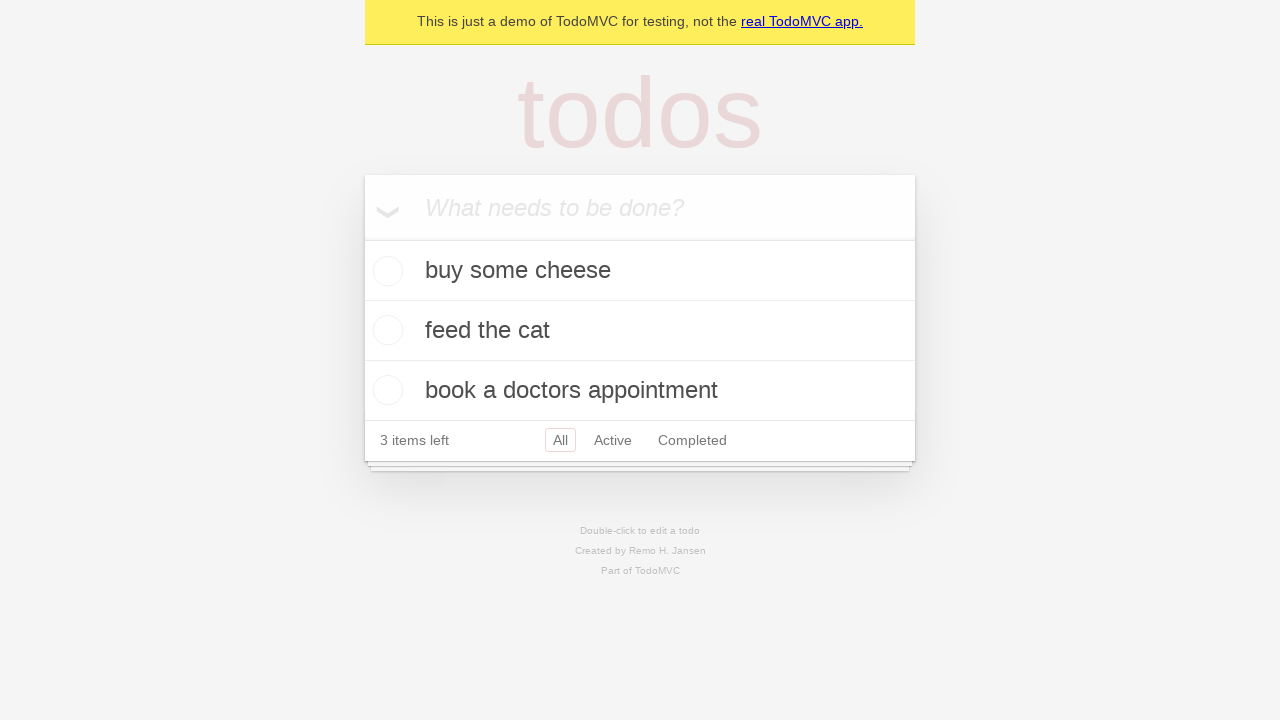

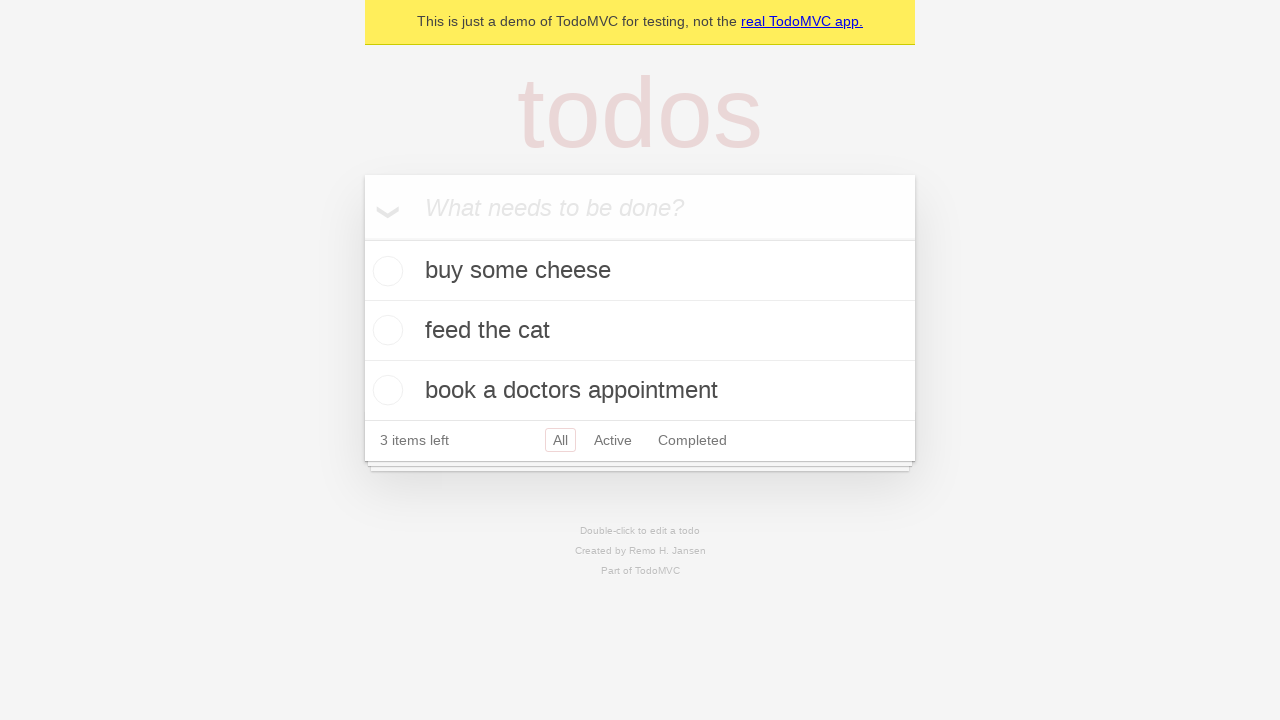